Navigates to a TestNG artifact page on Maven Repository

Starting URL: https://mvnrepository.com/artifact/org.testng/testng/7.9.0

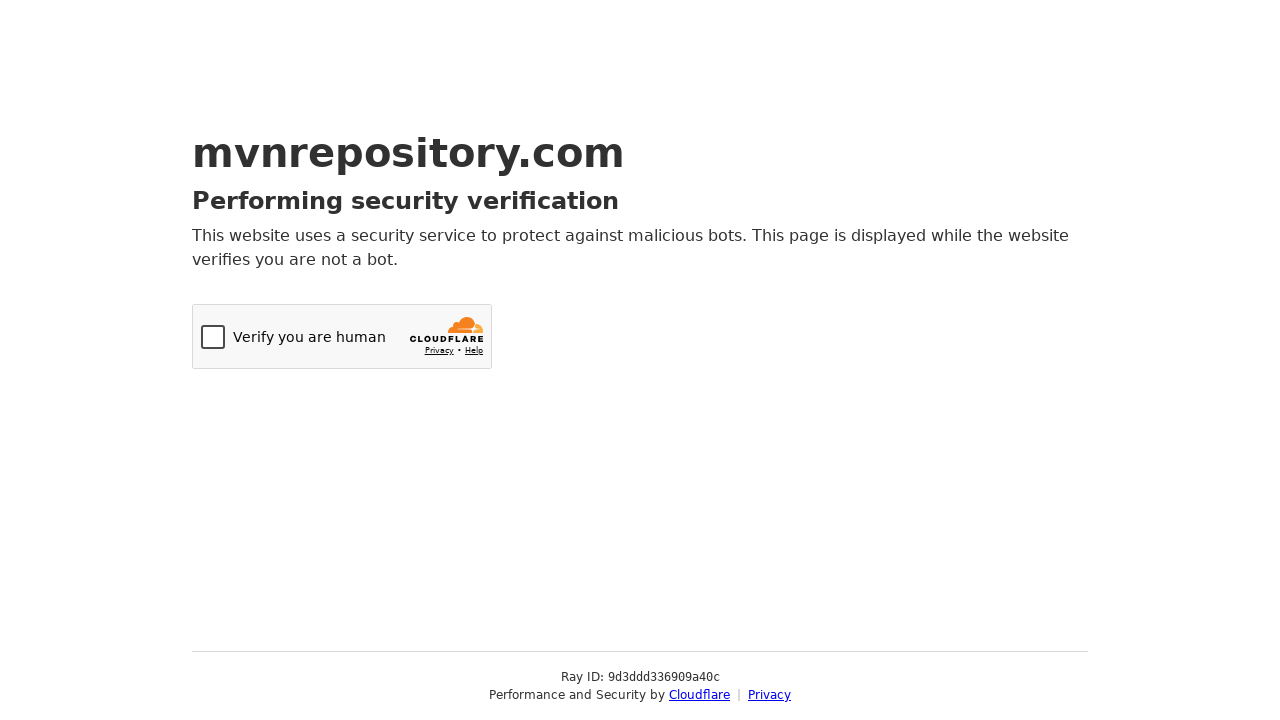

Navigated to TestNG 7.9.0 artifact page on Maven Repository
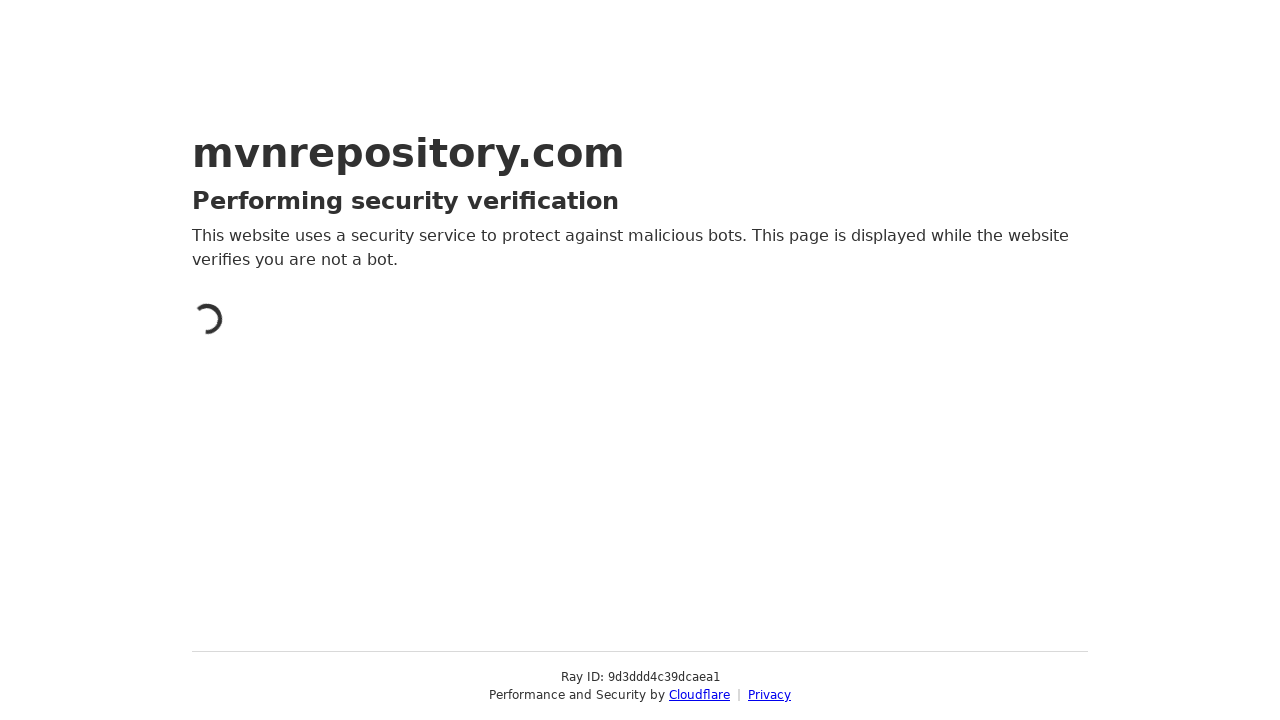

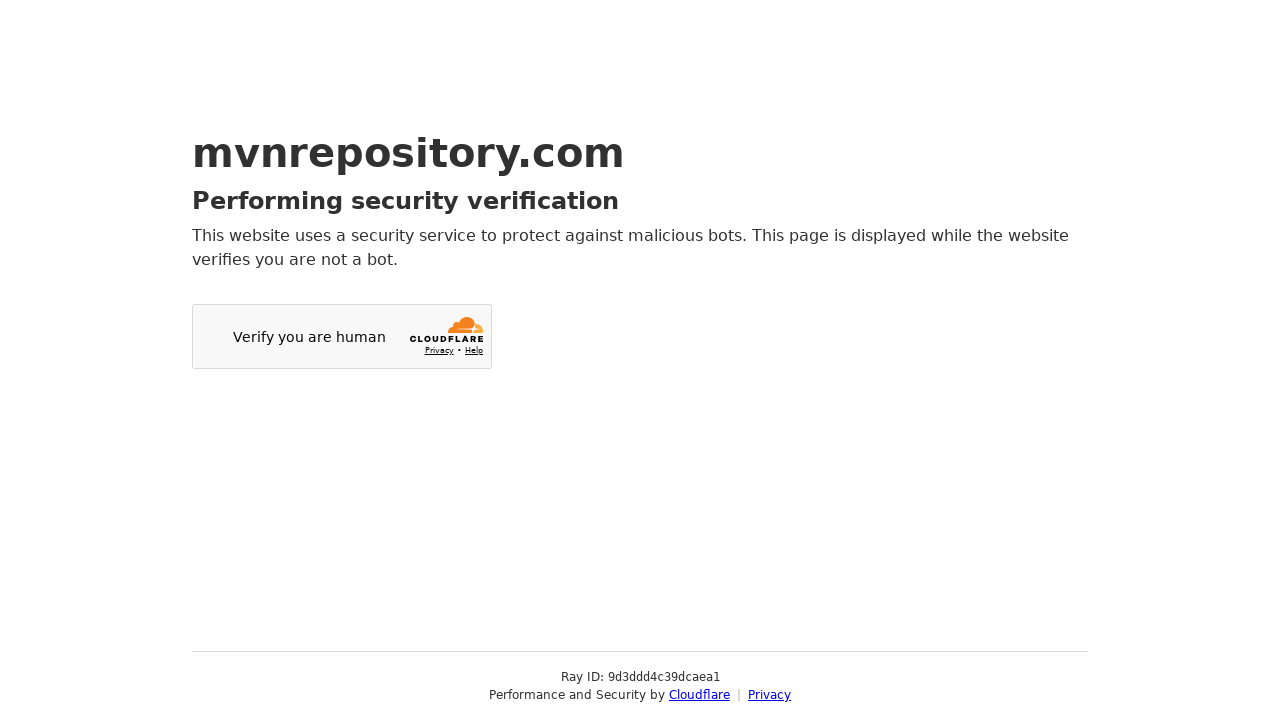